Tests the Sauce Labs guinea-pig demo page by clearing and filling a text box with "Sauce", then filling an email field and comments field, and submitting the form.

Starting URL: https://saucelabs.com/test/guinea-pig

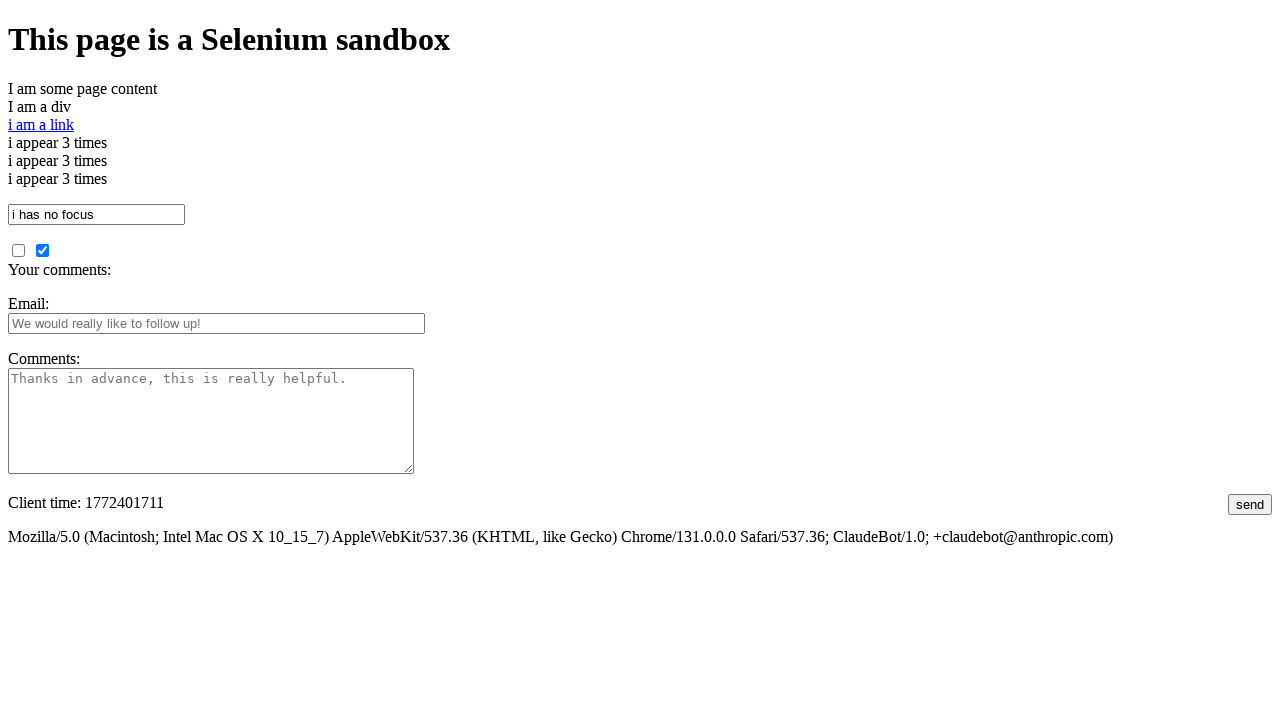

Verified page title is 'I am a page title - Sauce Labs'
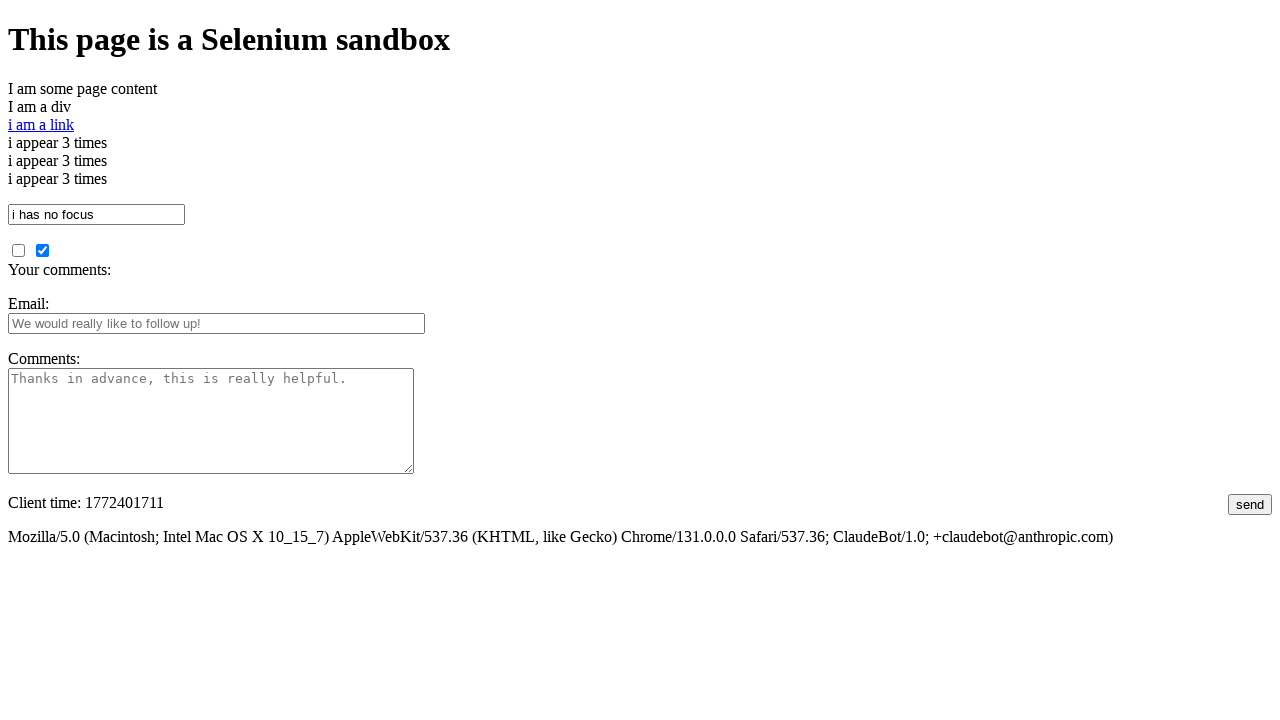

Cleared and filled text box with 'Sauce' on #i_am_a_textbox
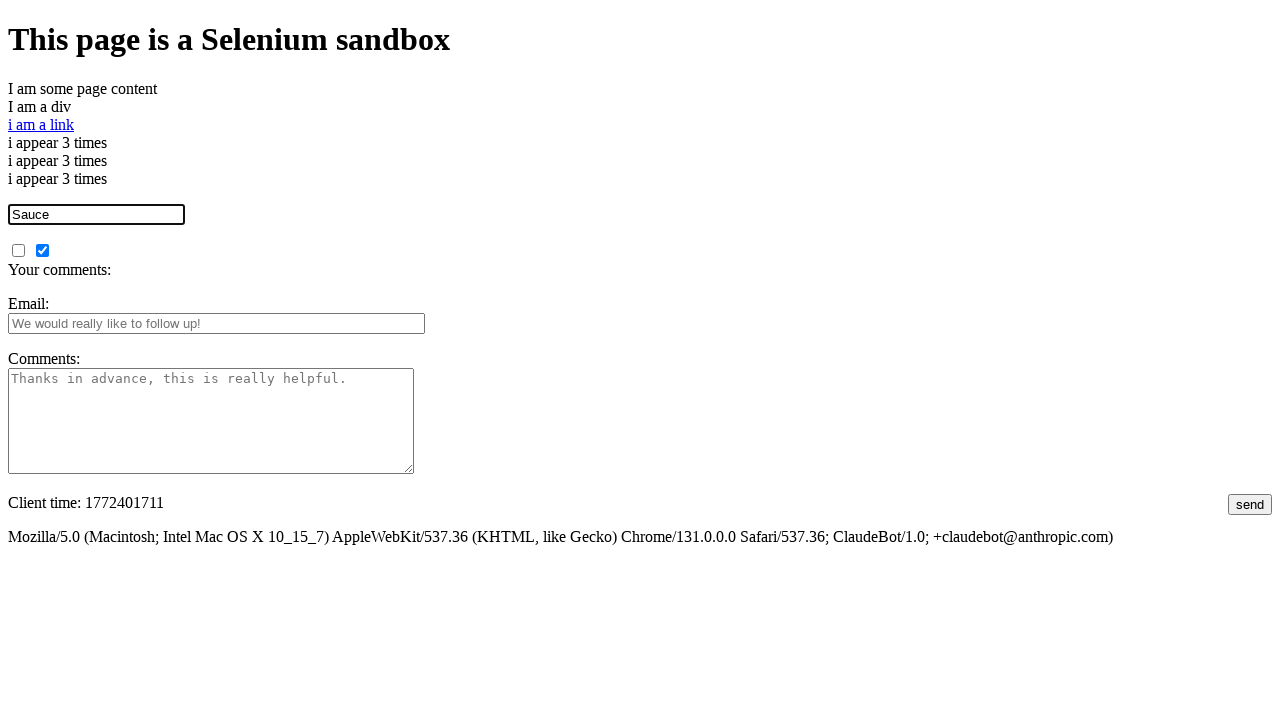

Filled email field with 'kadircorrea@gmail.com' on #fbemail
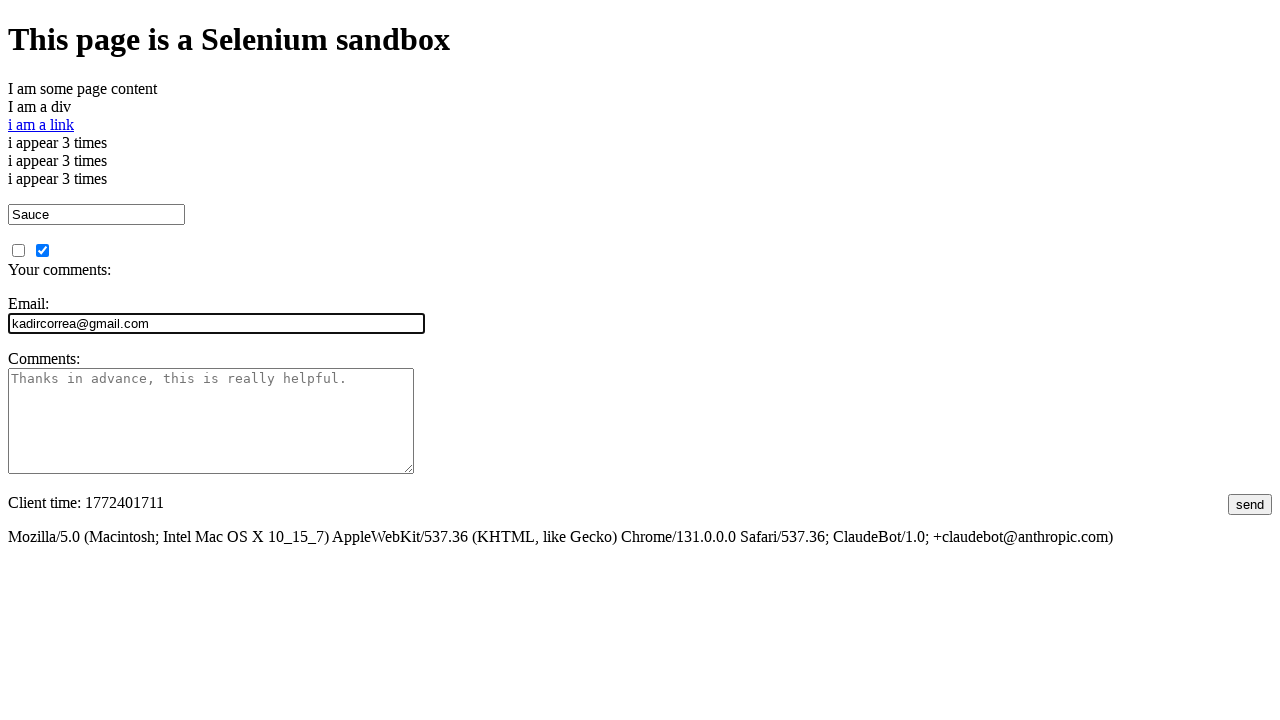

Filled comments field with 'This is a test' on #comments
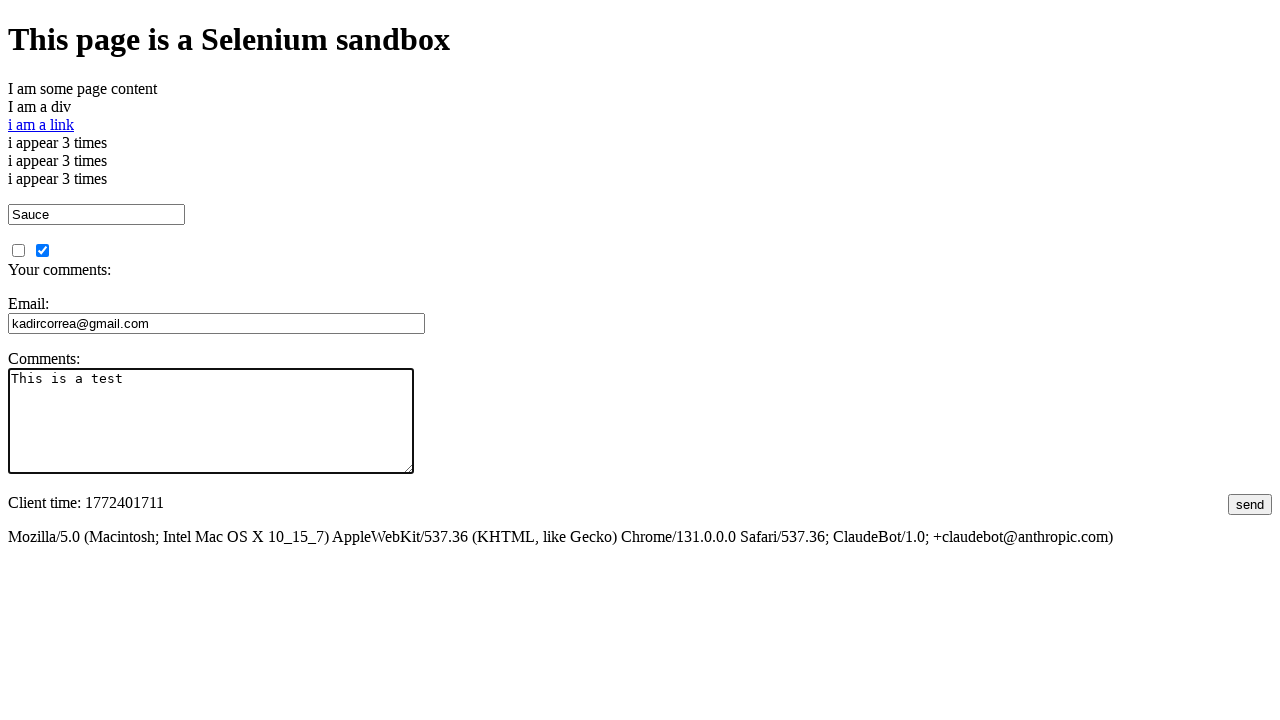

Clicked submit button to submit the form at (1250, 504) on #submit
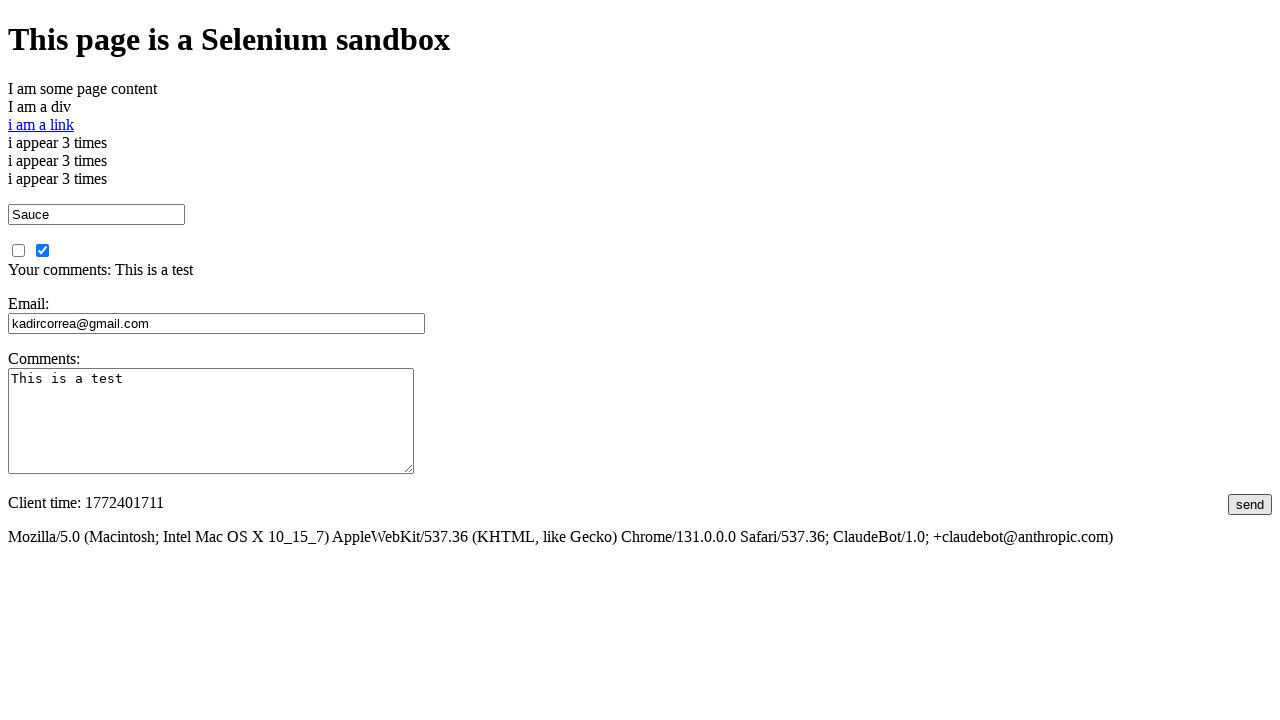

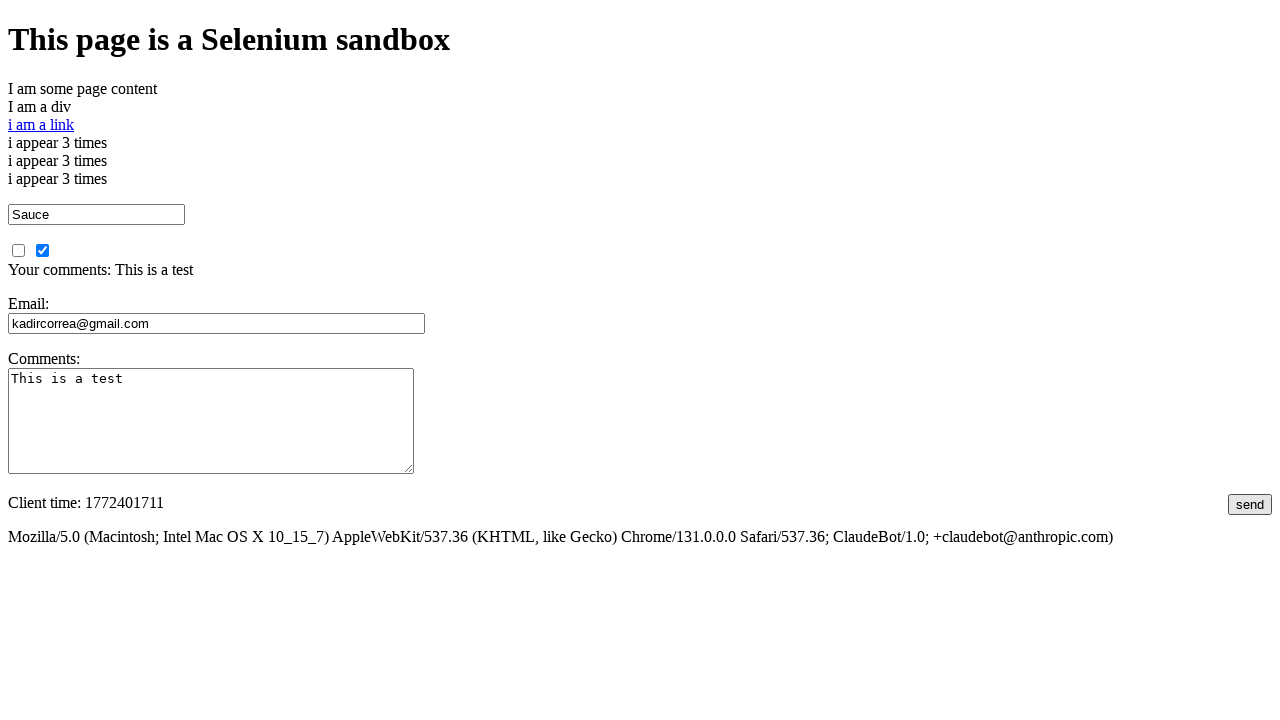